Tests scrolling functionality using JavaScript by scrolling to a specific element on the registration page

Starting URL: https://demo.automationtesting.in/Register.html

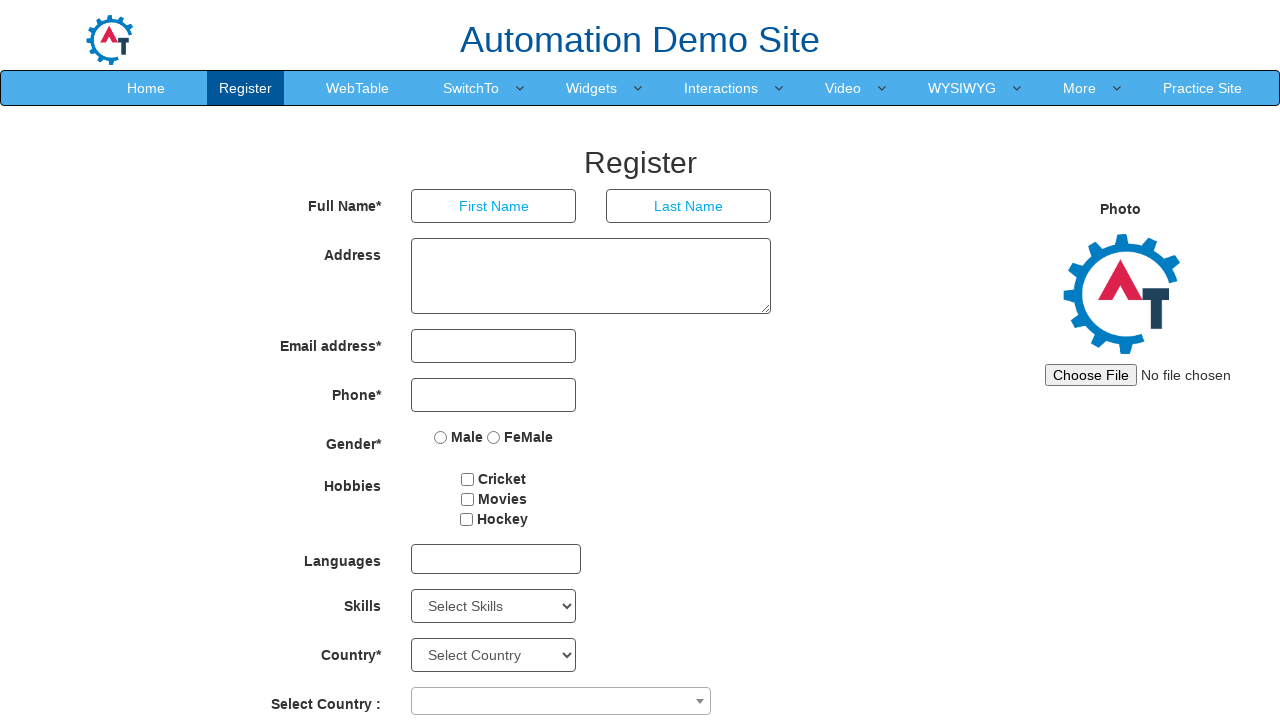

Navigated to registration page
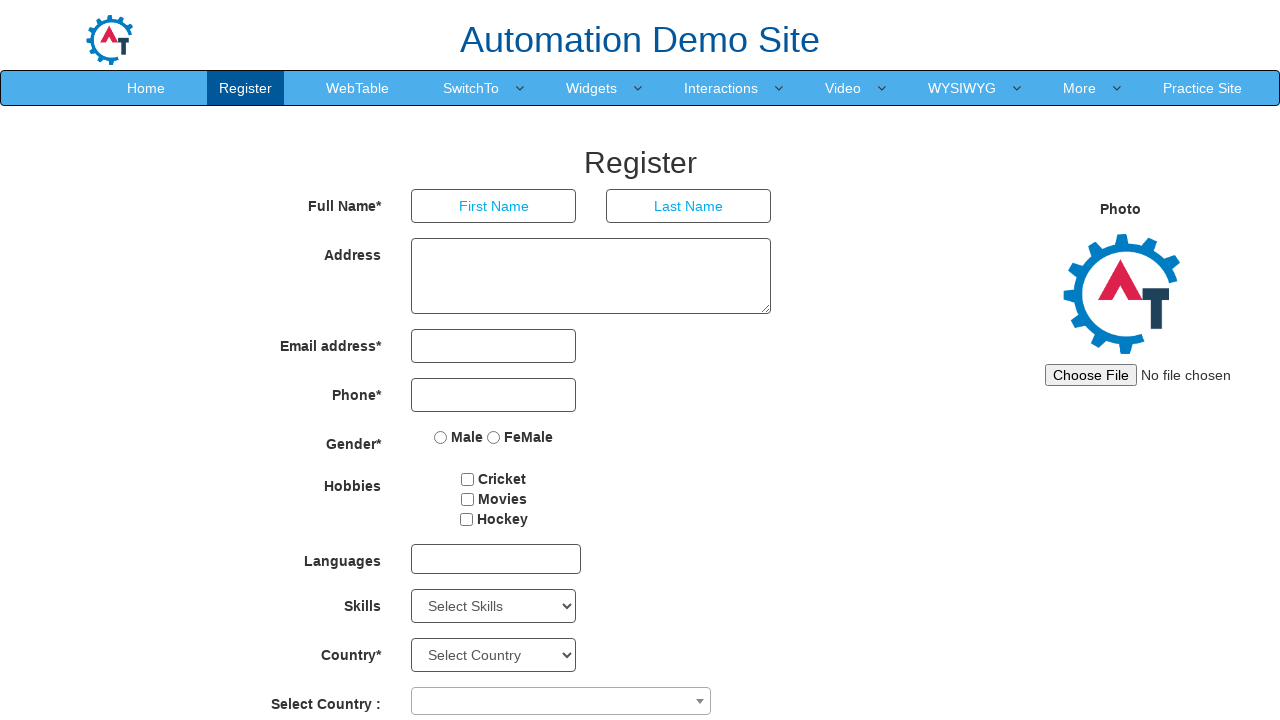

Located submit button element
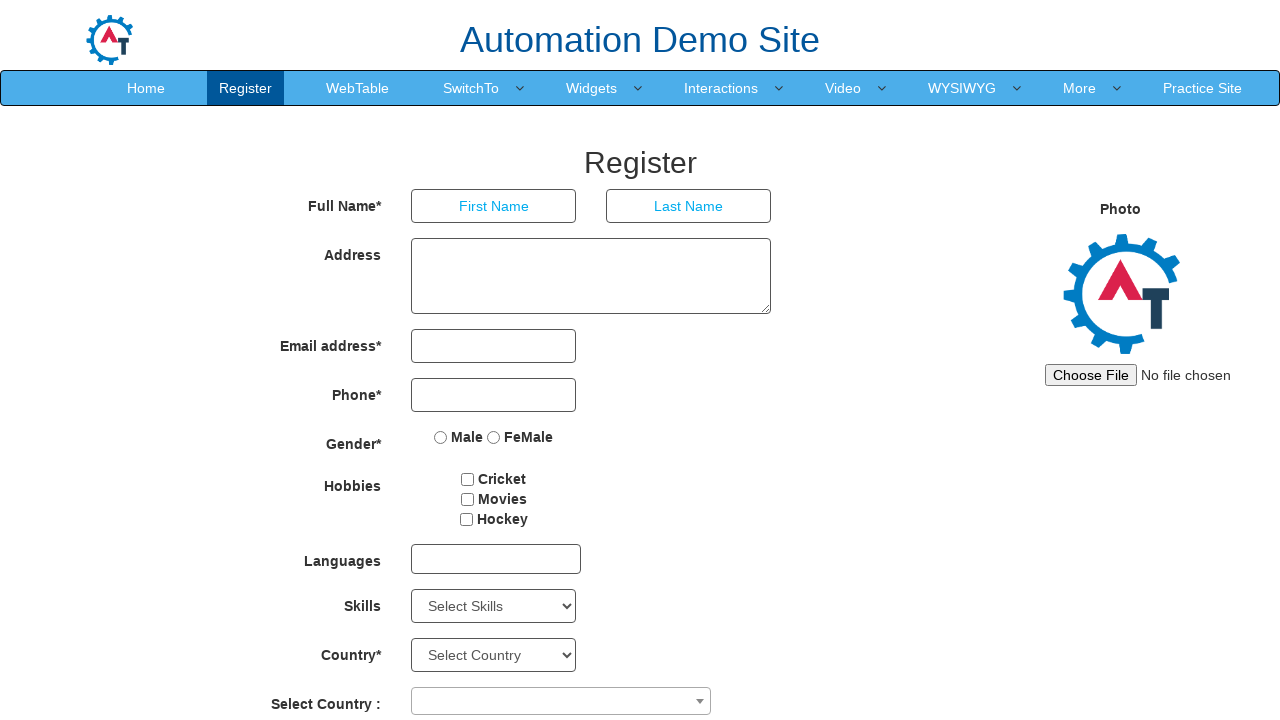

Scrolled to submit button using JavaScript
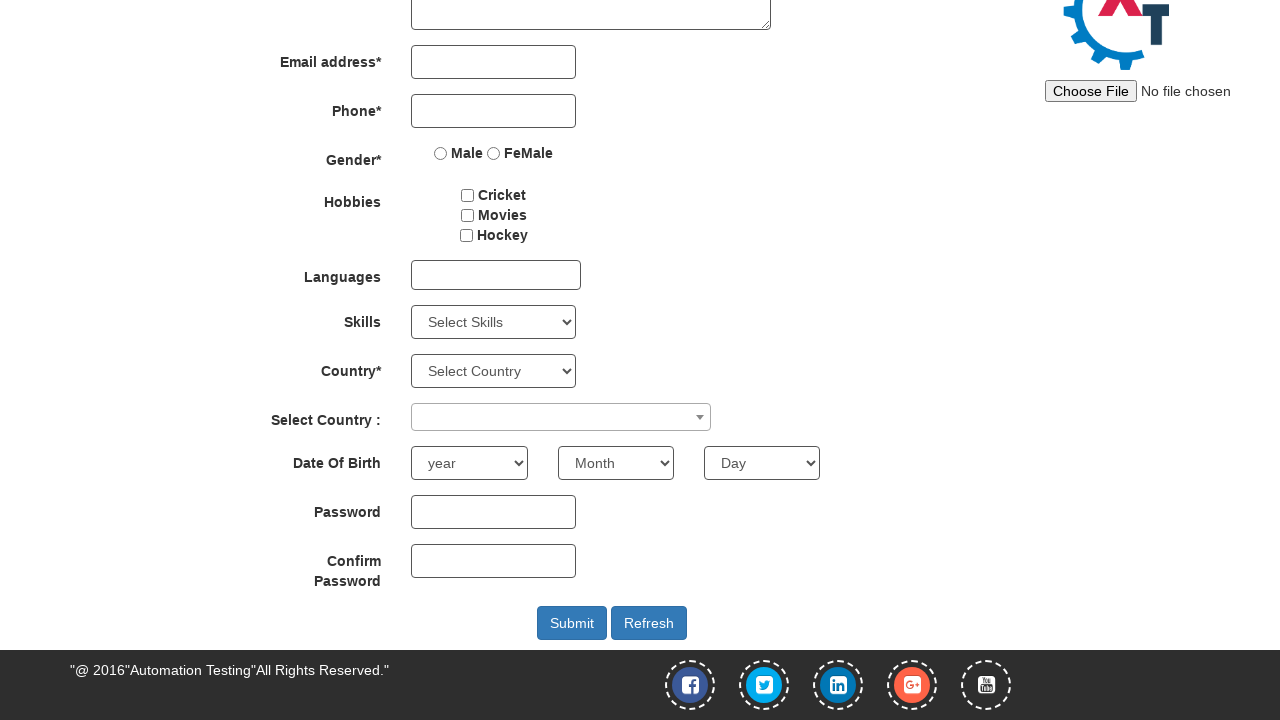

Waited 2 seconds to observe scroll effect
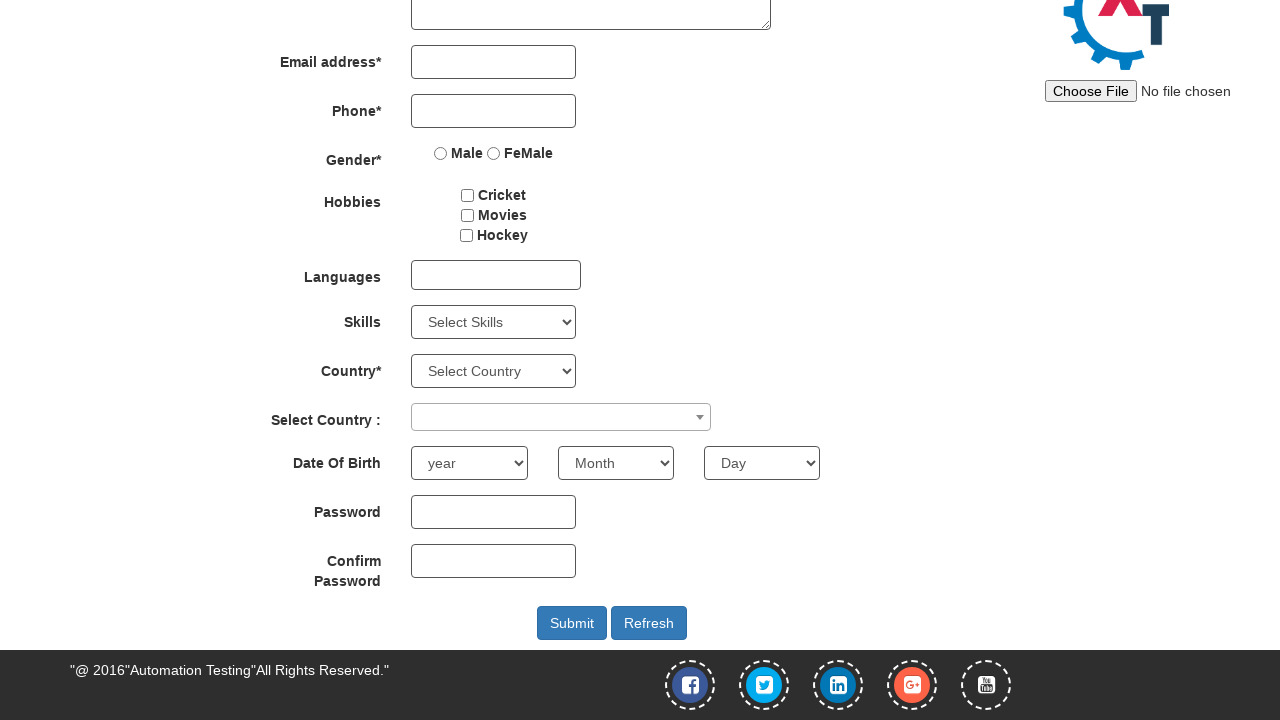

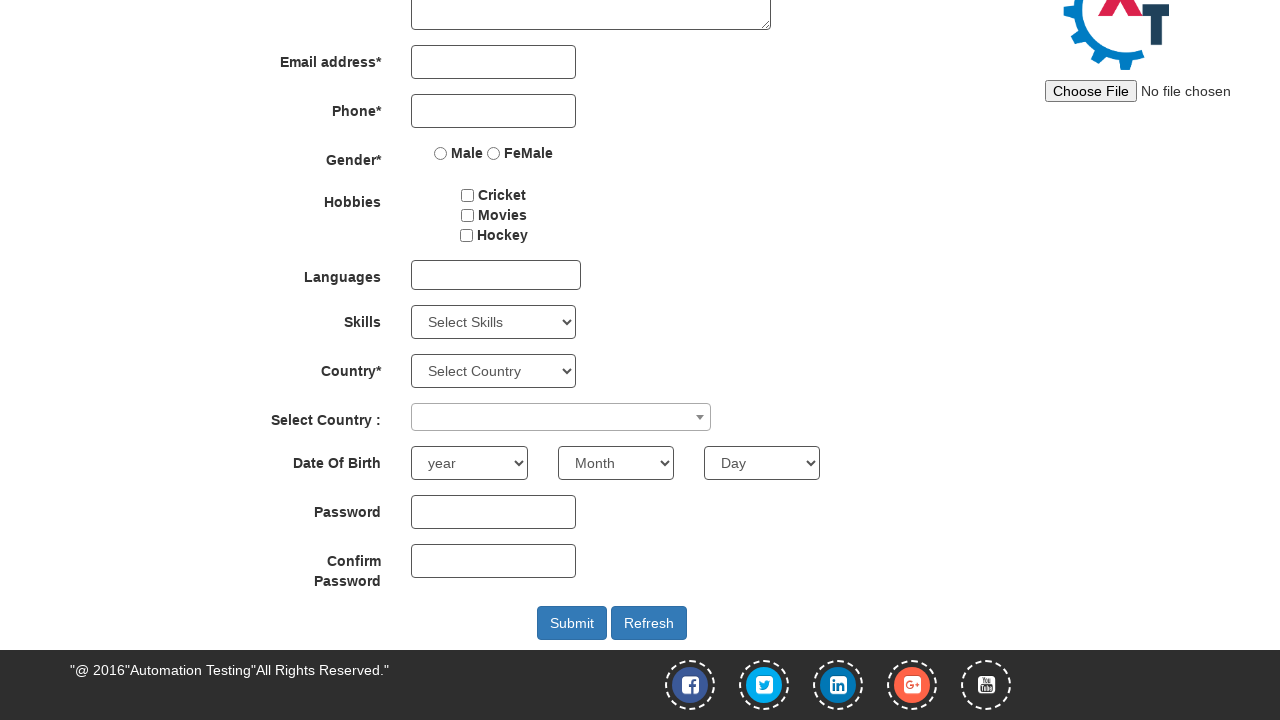